Tests hover functionality by moving the mouse over an avatar image and verifying that additional user information (figcaption) becomes visible.

Starting URL: http://the-internet.herokuapp.com/hovers

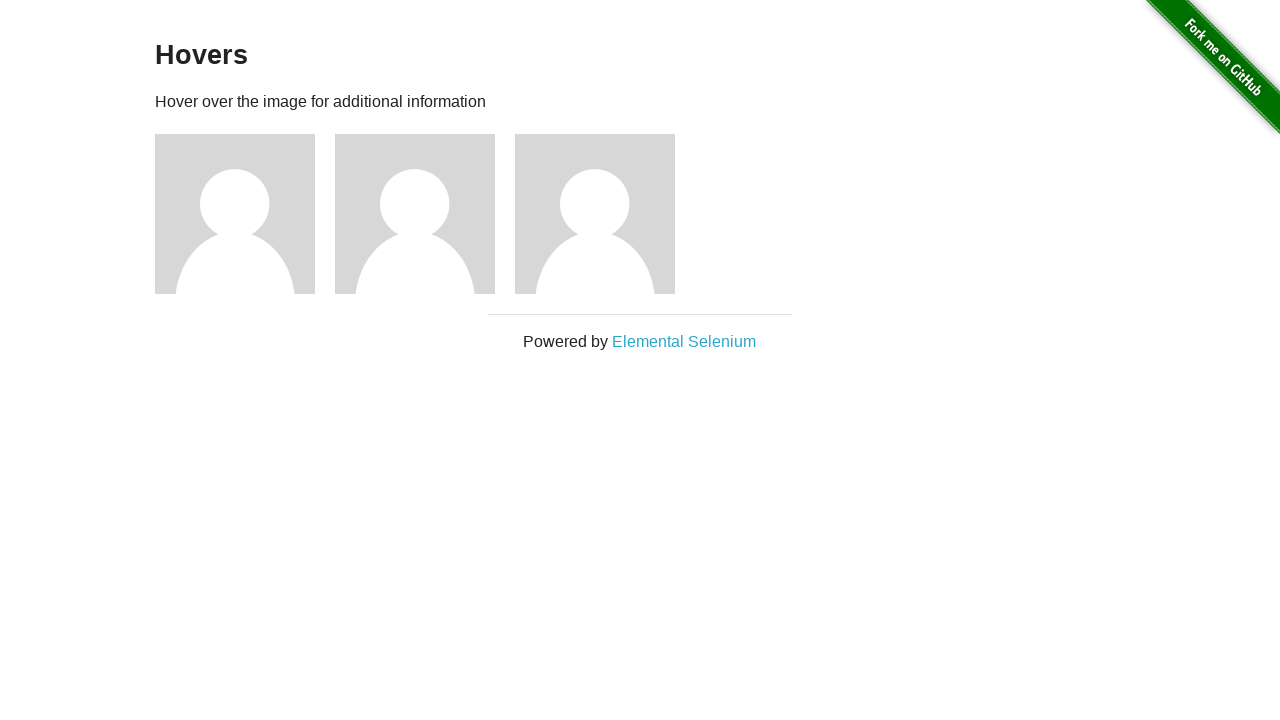

Located the first avatar figure element
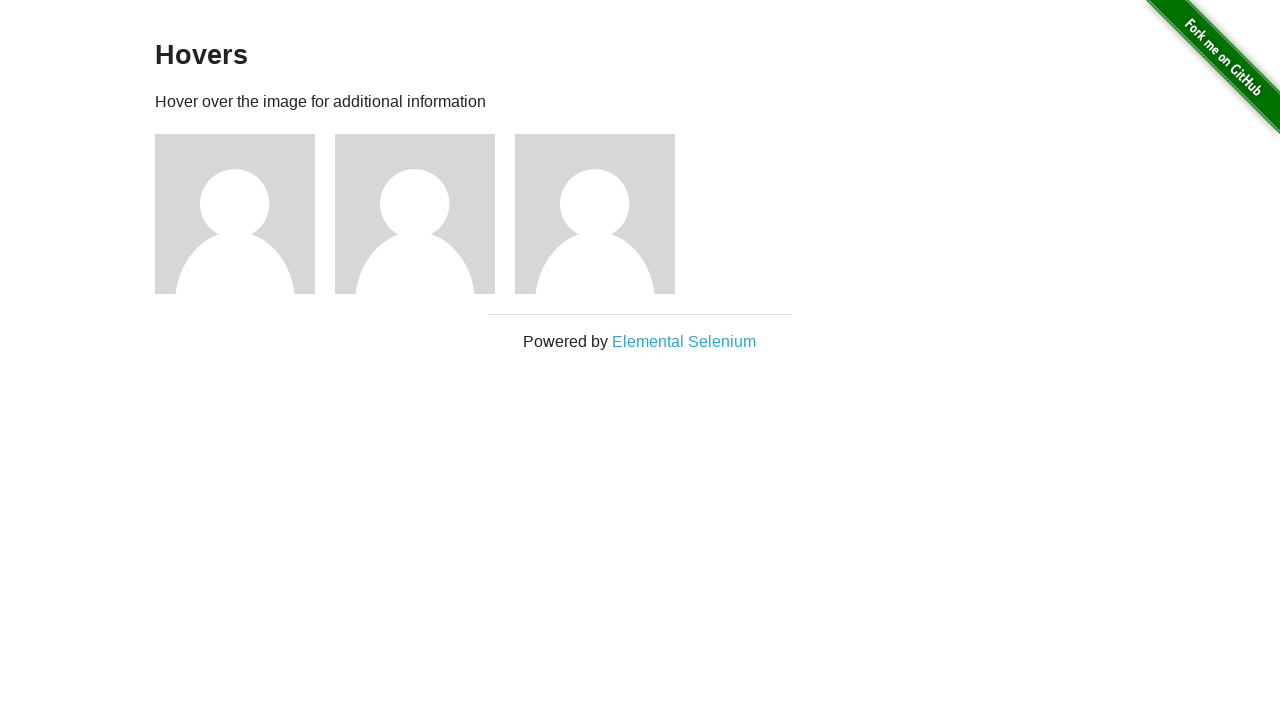

Hovered over the avatar image at (245, 214) on .figure >> nth=0
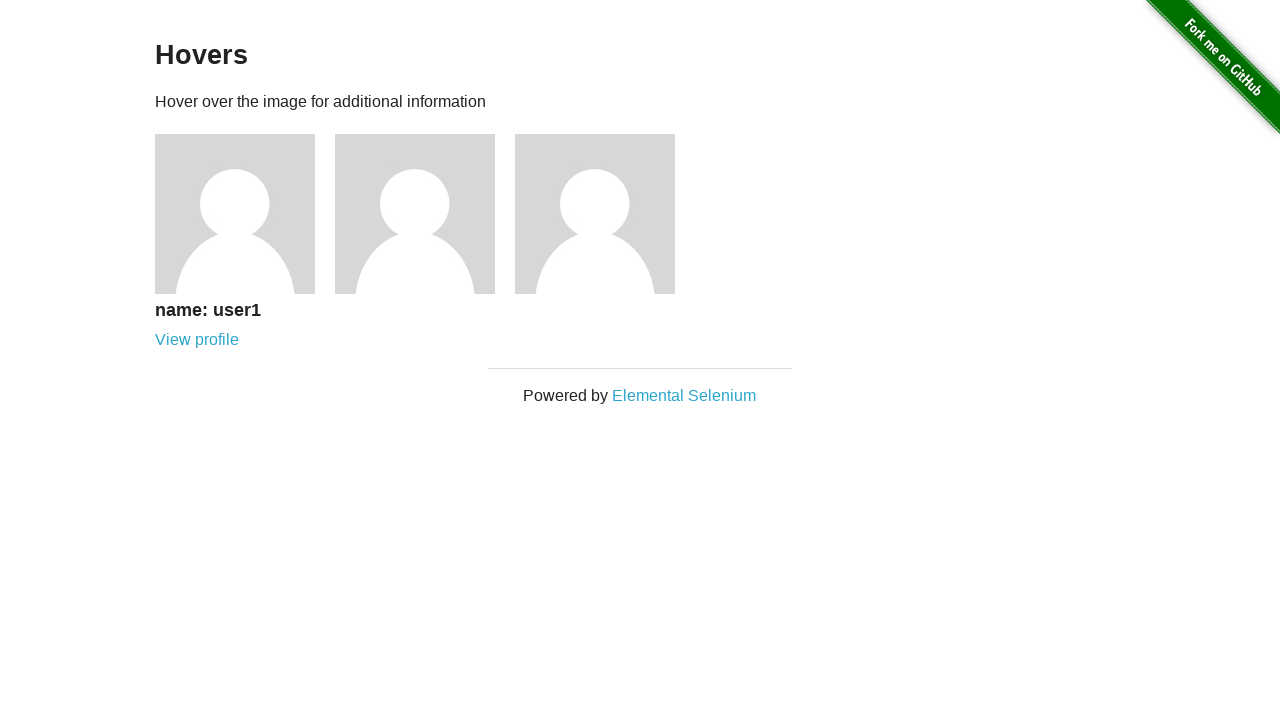

User information (figcaption) became visible after hover
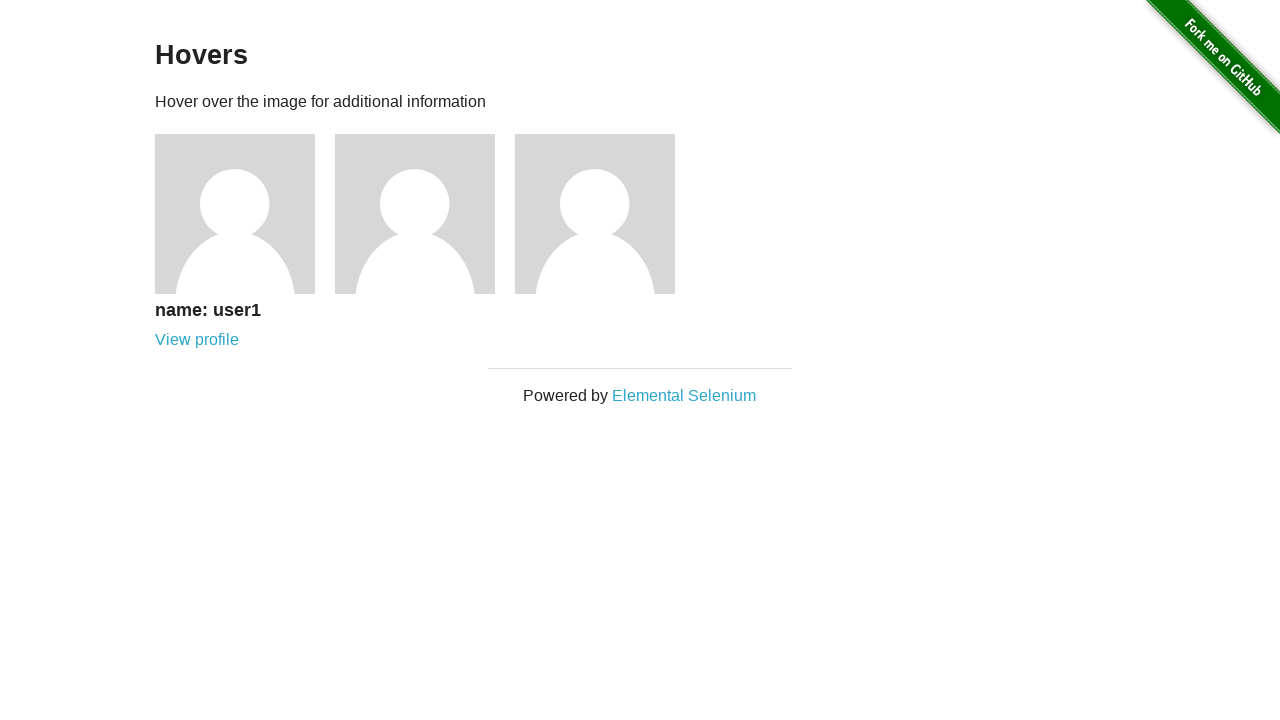

Confirmed figcaption element is visible
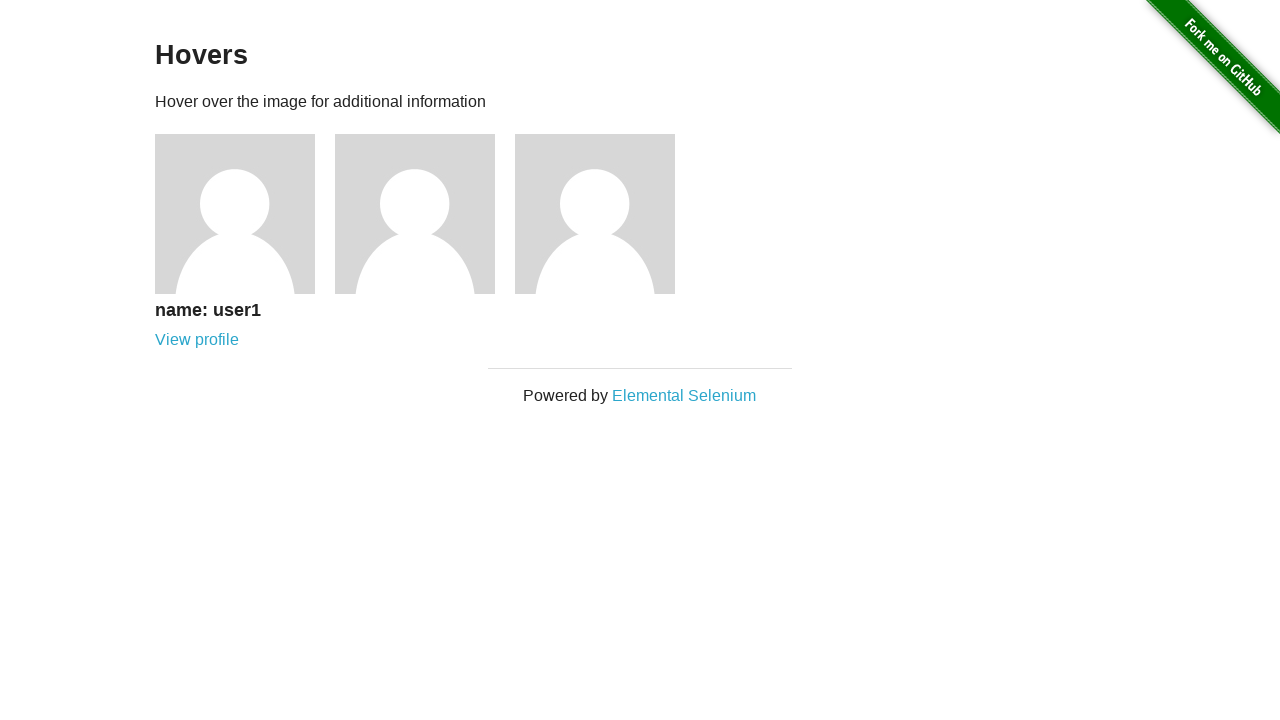

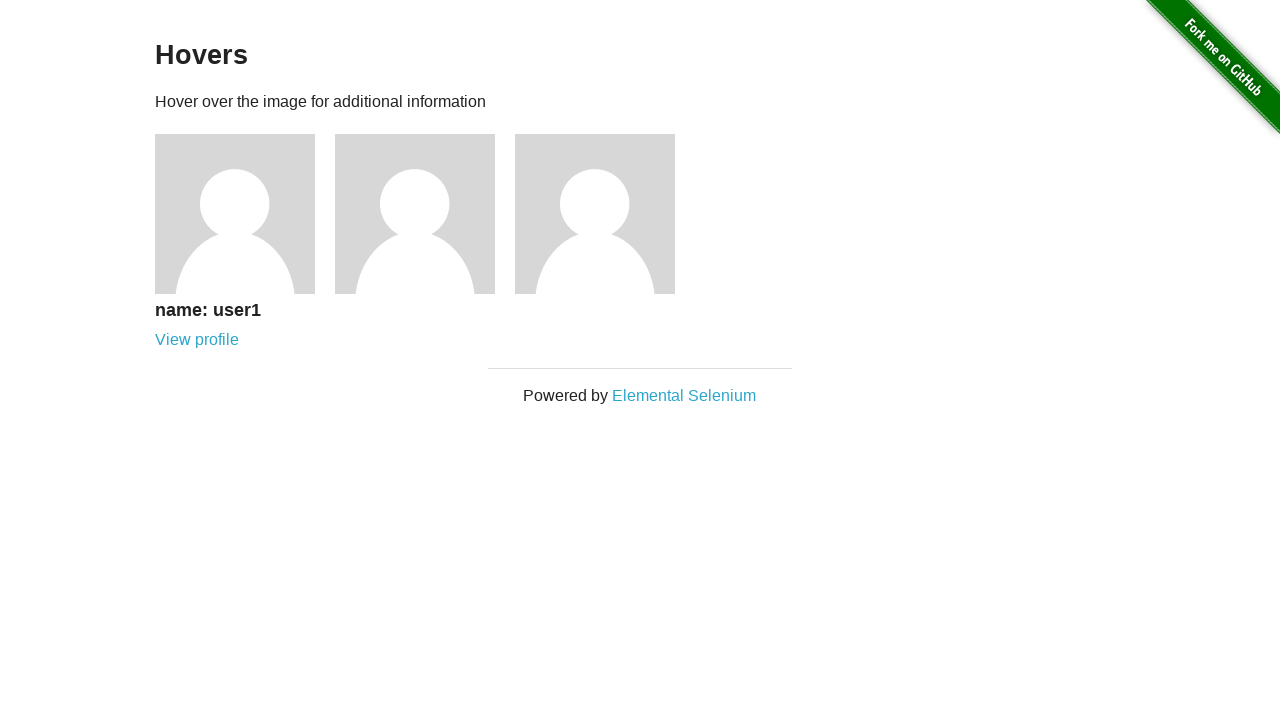